Tests that clicking Clear completed removes all completed items from the list

Starting URL: https://demo.playwright.dev/todomvc

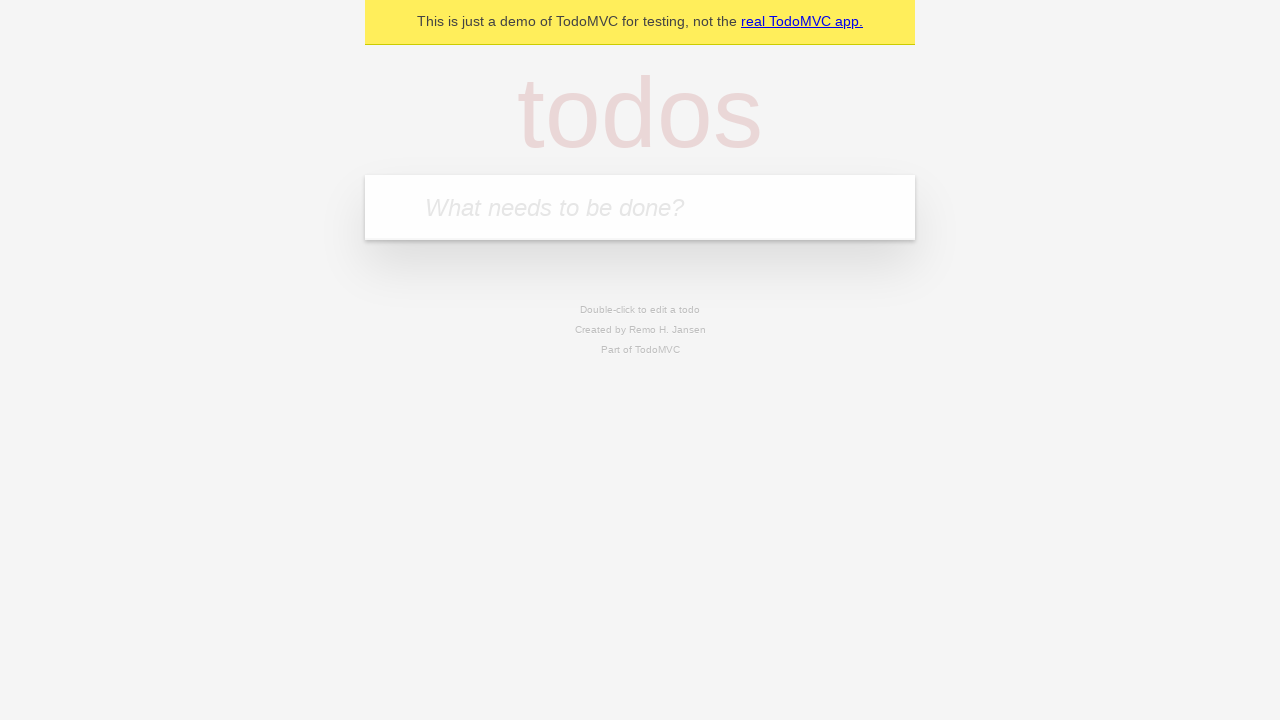

Located the 'What needs to be done?' input field
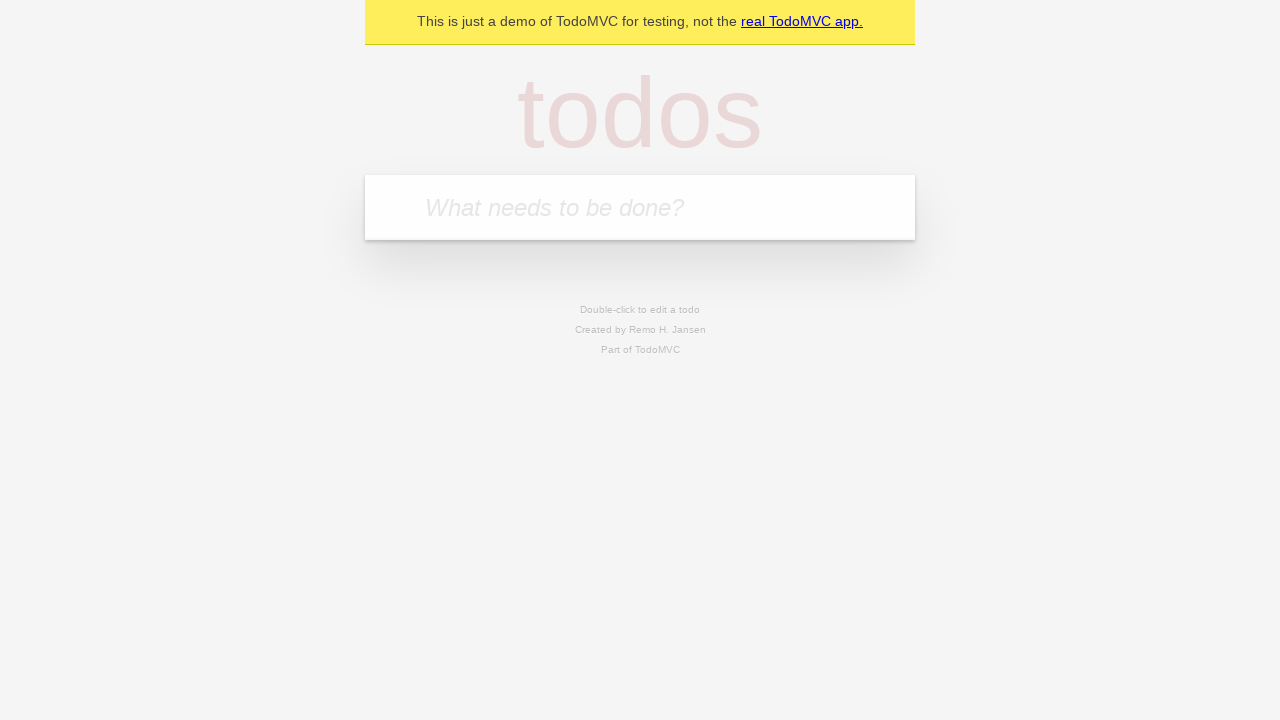

Filled todo input with 'buy some cheese' on internal:attr=[placeholder="What needs to be done?"i]
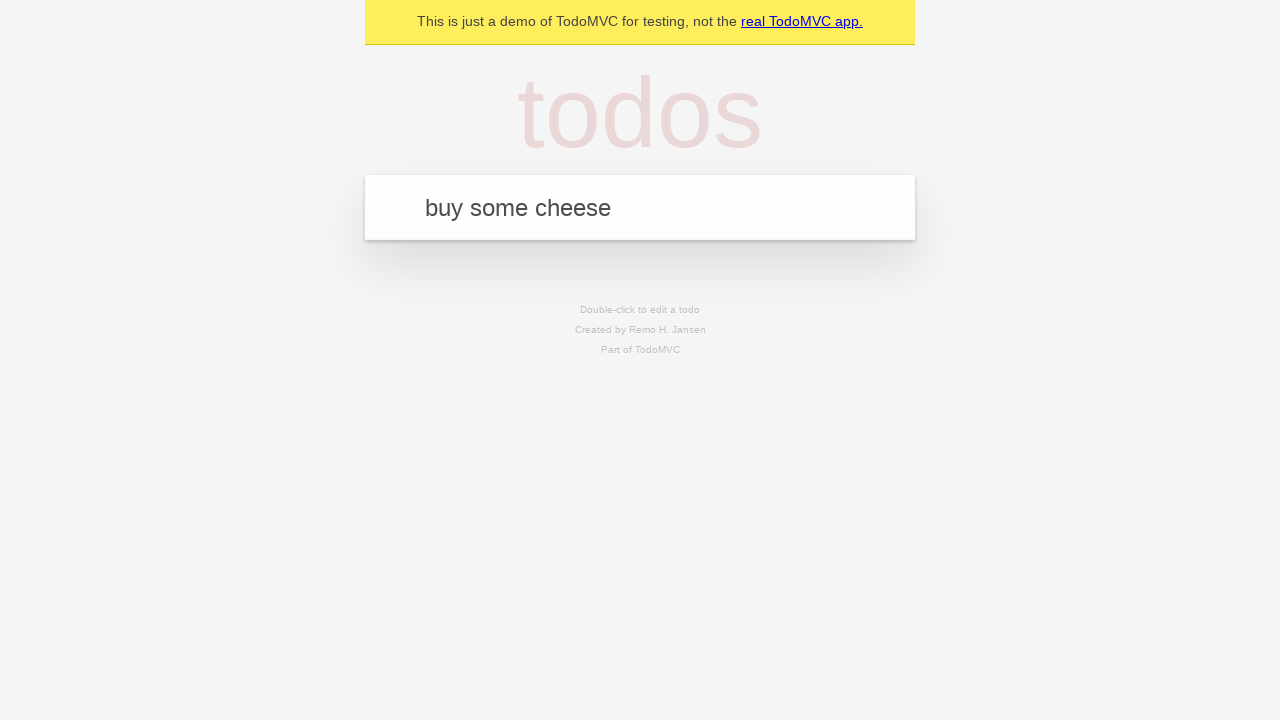

Pressed Enter to add 'buy some cheese' to the todo list on internal:attr=[placeholder="What needs to be done?"i]
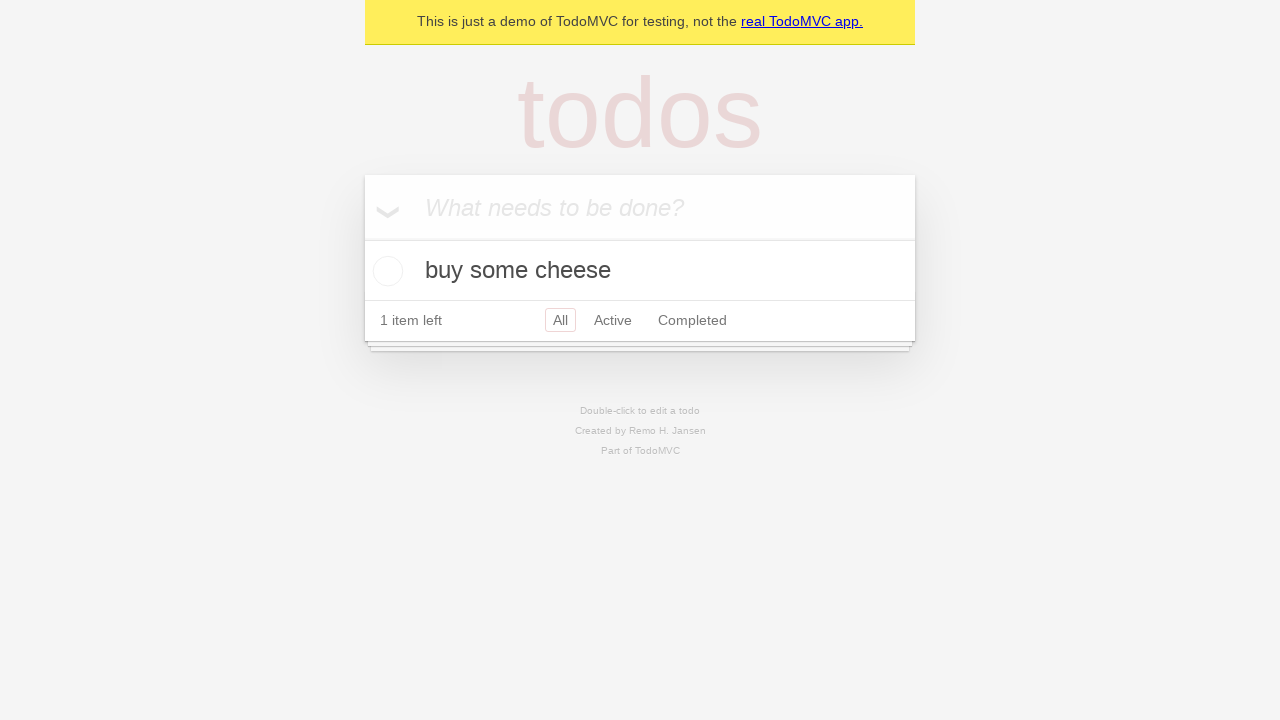

Filled todo input with 'feed the cat' on internal:attr=[placeholder="What needs to be done?"i]
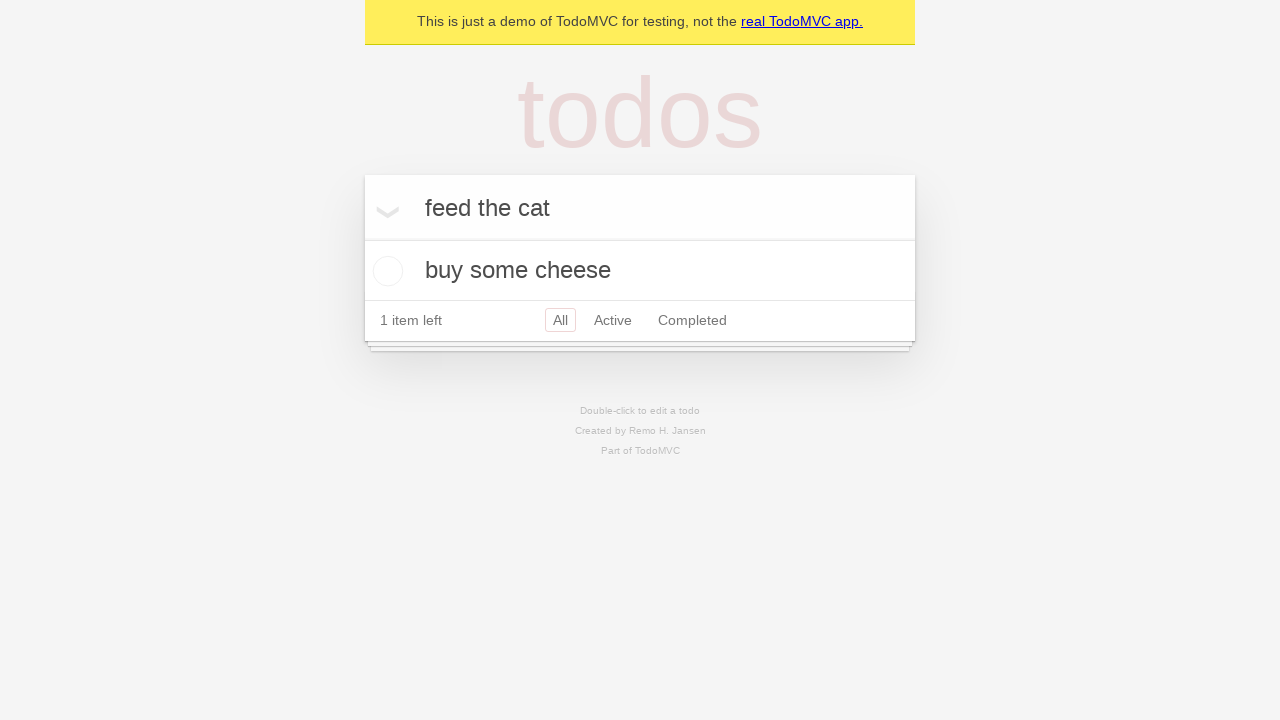

Pressed Enter to add 'feed the cat' to the todo list on internal:attr=[placeholder="What needs to be done?"i]
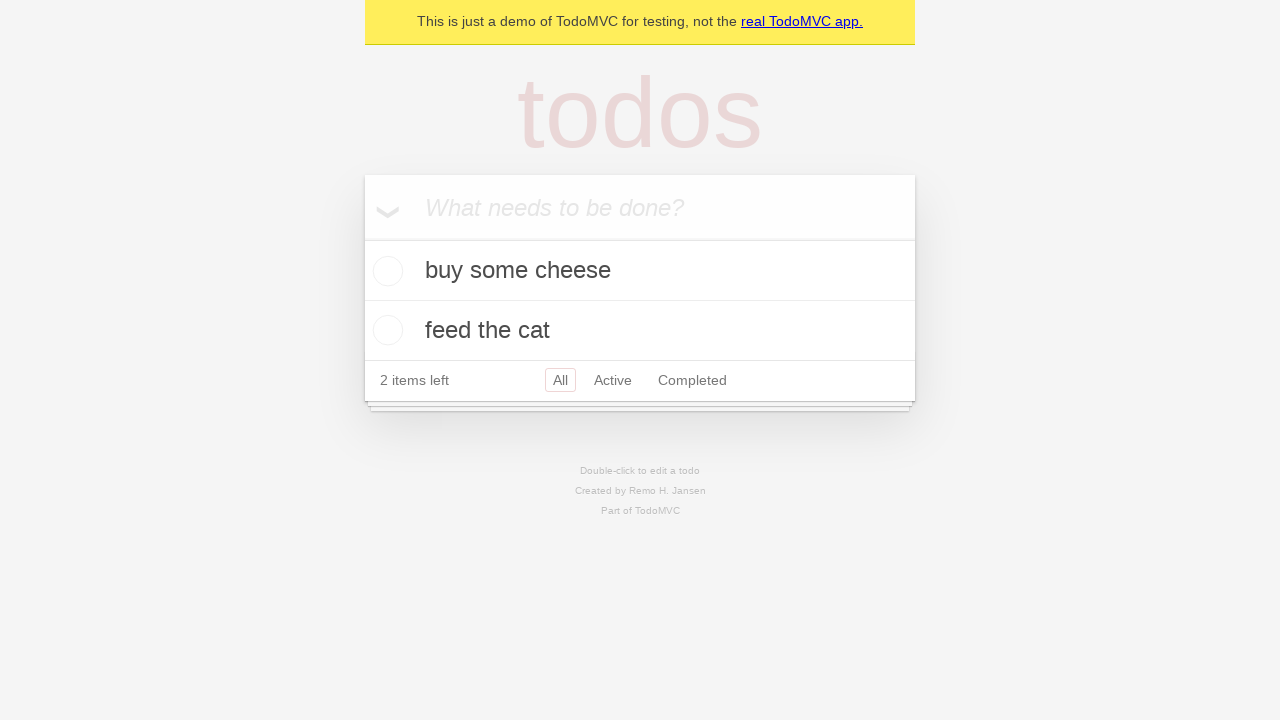

Filled todo input with 'book a doctors appointment' on internal:attr=[placeholder="What needs to be done?"i]
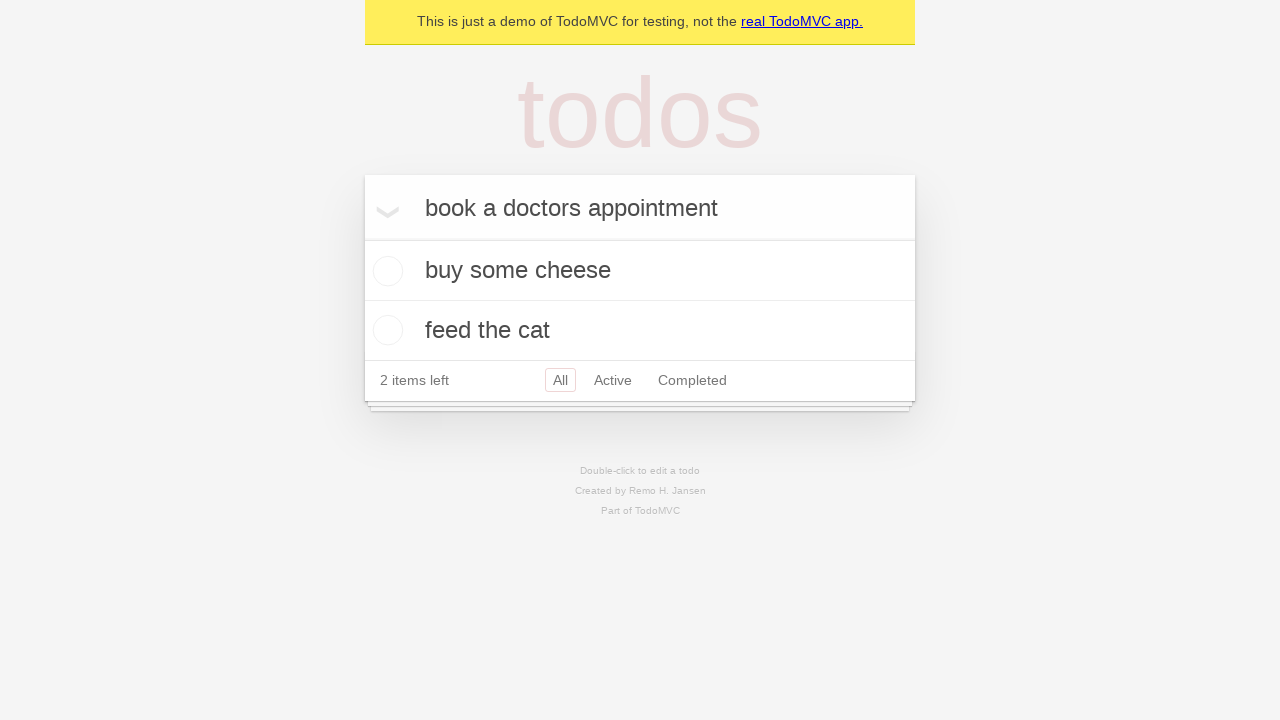

Pressed Enter to add 'book a doctors appointment' to the todo list on internal:attr=[placeholder="What needs to be done?"i]
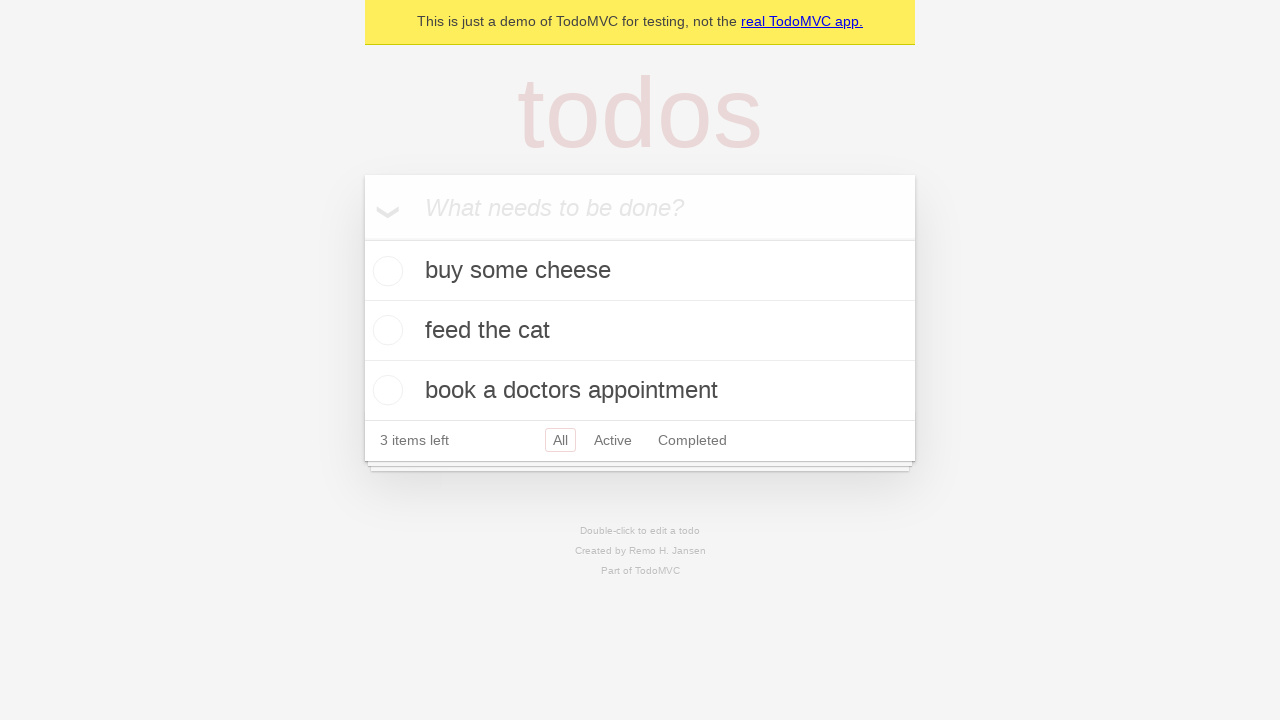

Checked the checkbox for the second todo item (feed the cat) at (385, 330) on internal:testid=[data-testid="todo-item"s] >> nth=1 >> internal:role=checkbox
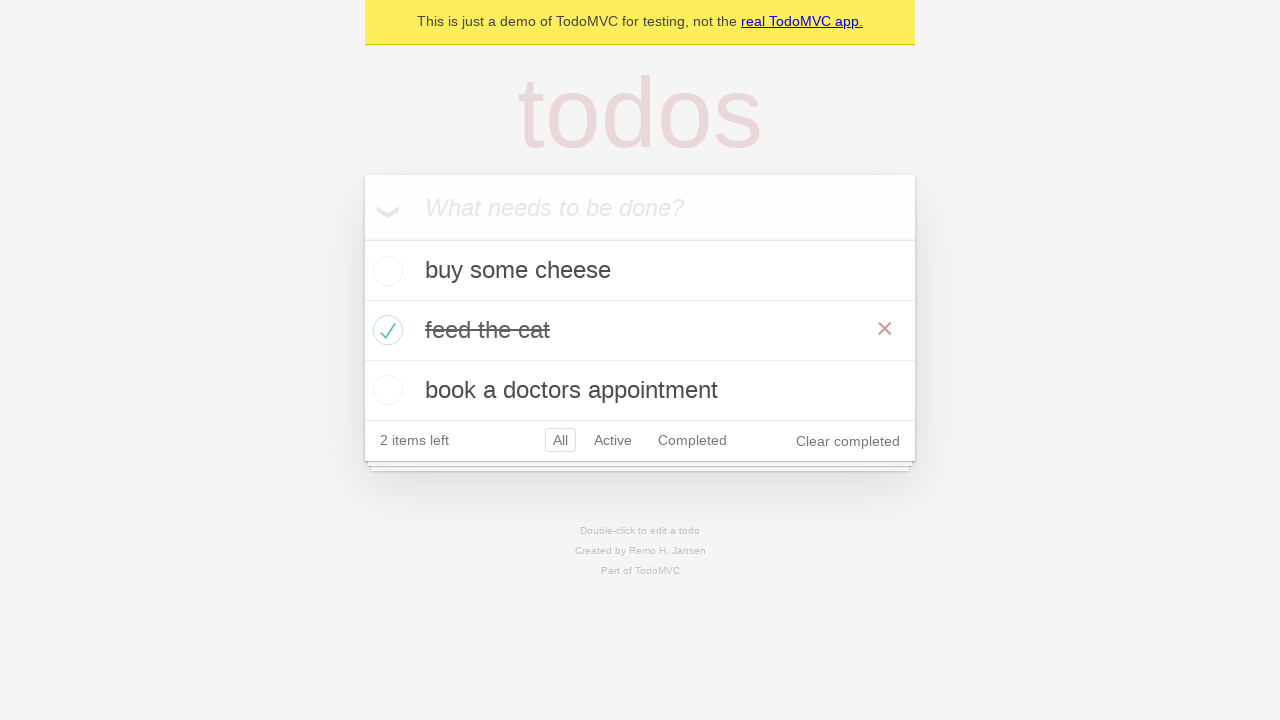

Clicked the 'Clear completed' button to remove completed items at (848, 441) on internal:role=button[name="Clear completed"i]
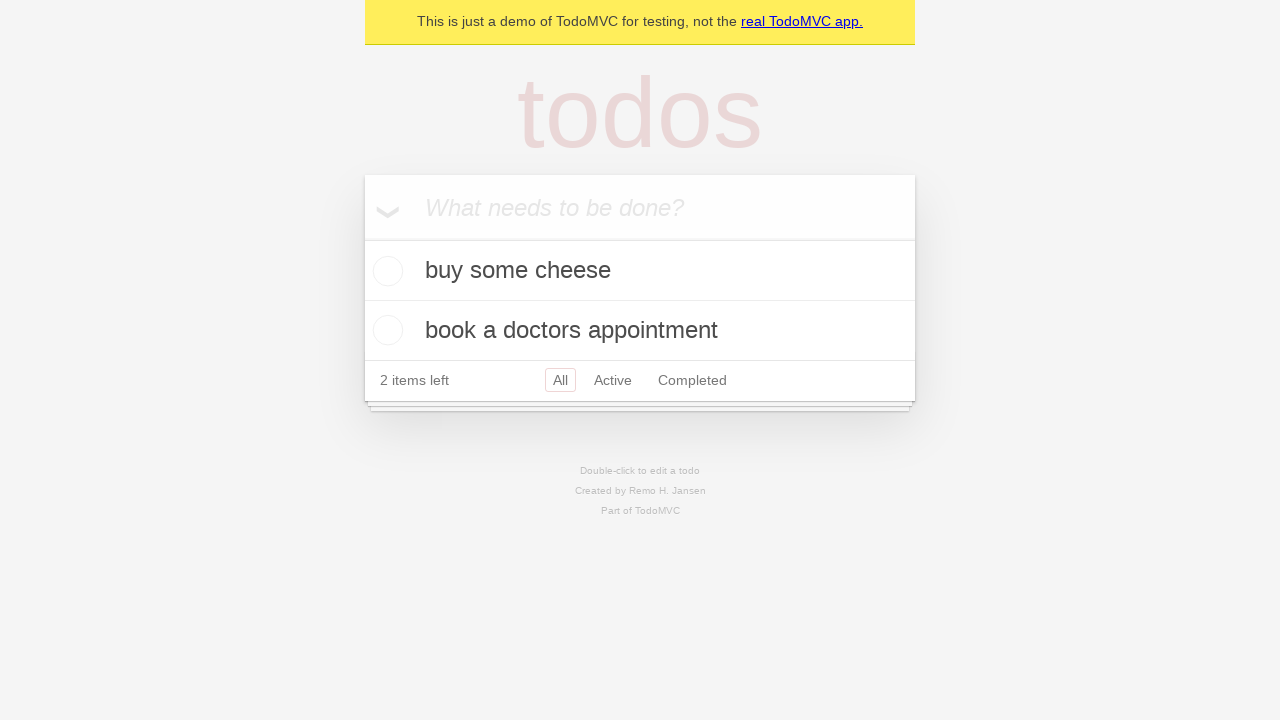

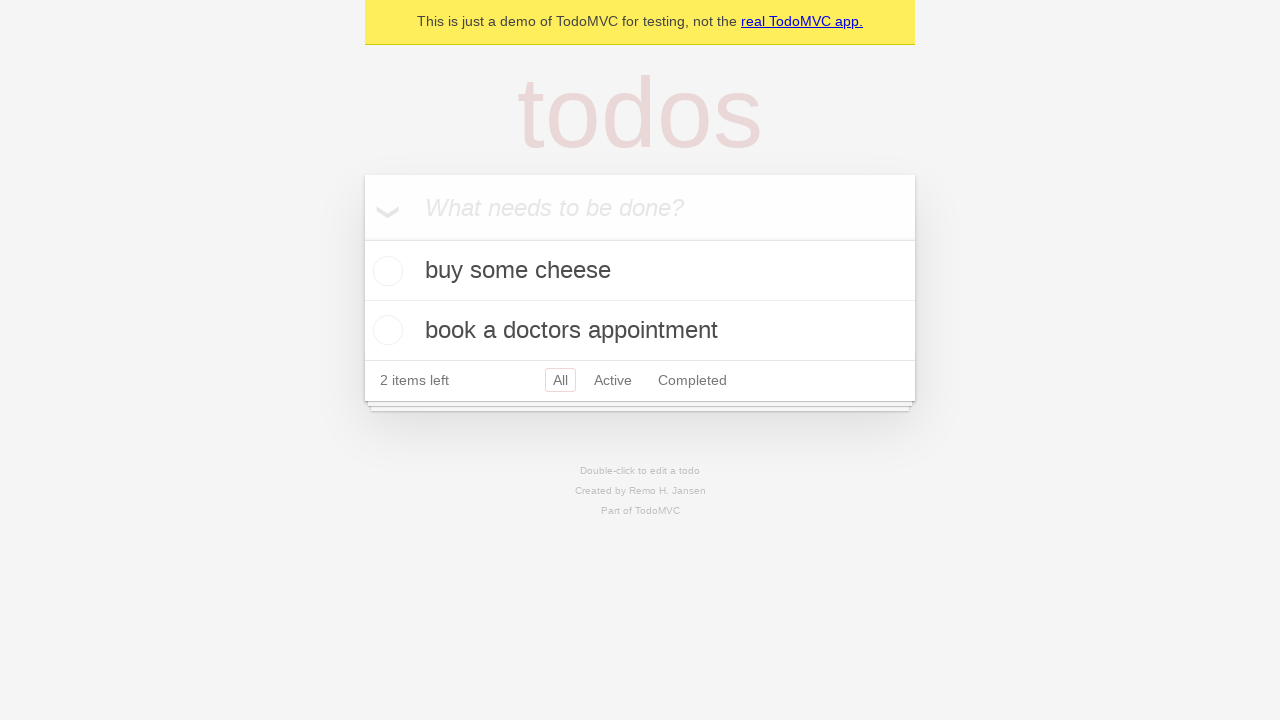